Tests dynamic control visibility by toggling a checkbox element's display state

Starting URL: https://training-support.net/webelements/dynamic-controls

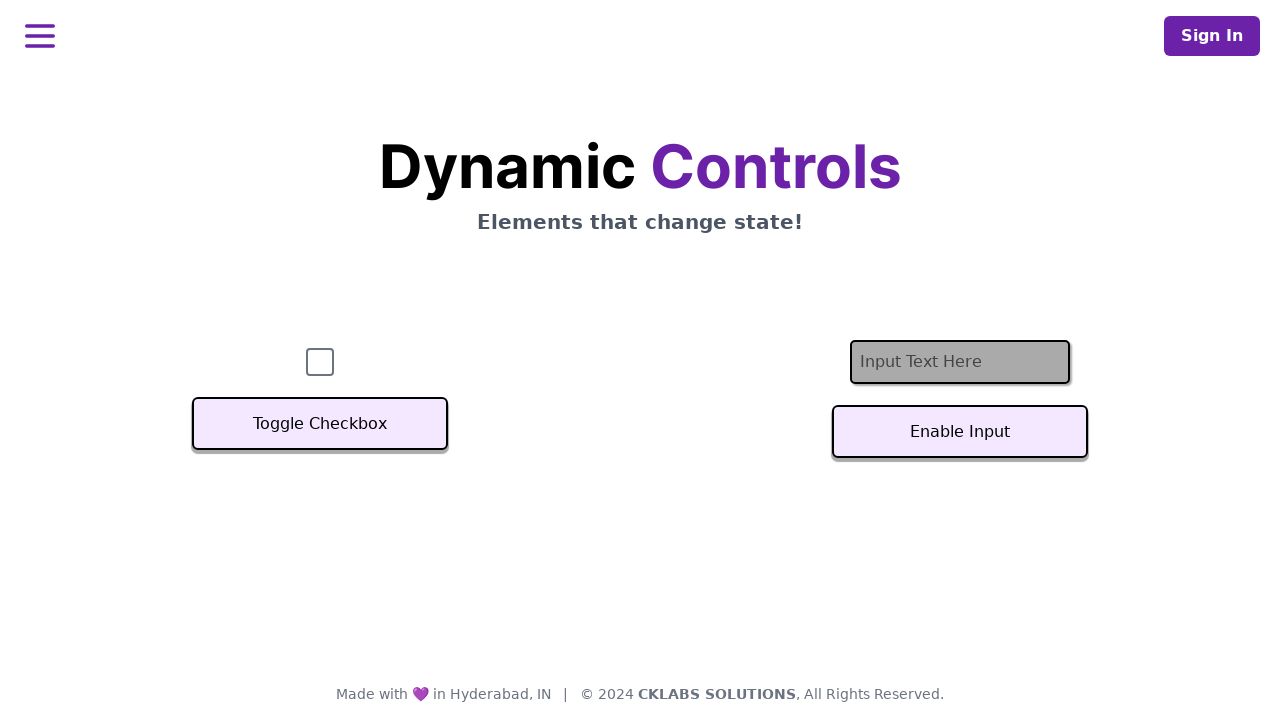

Located checkbox element by ID
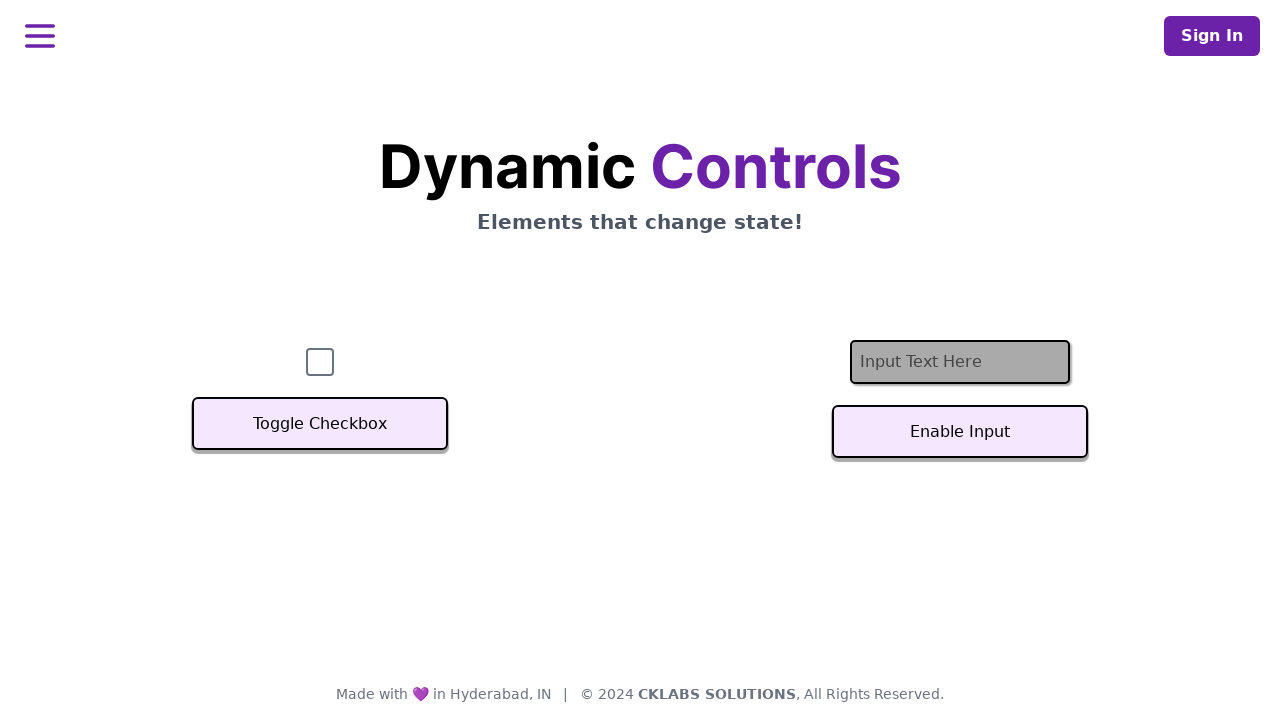

Located toggle button element
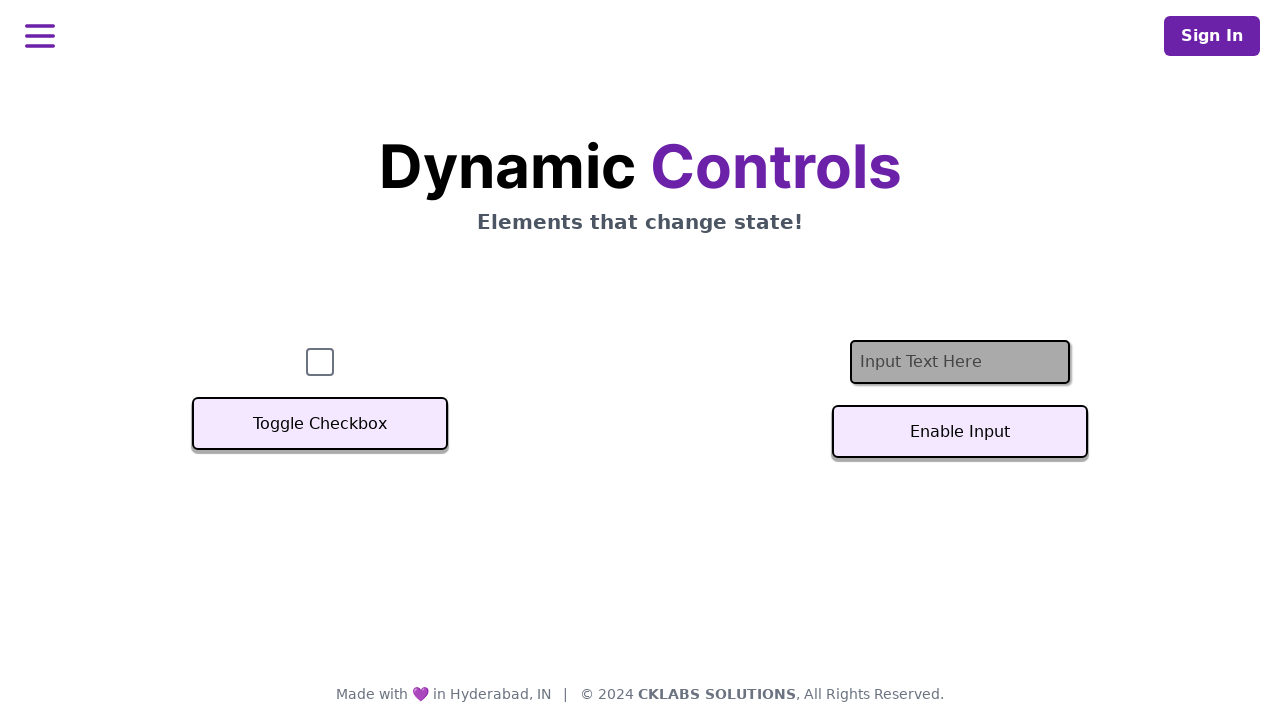

Clicked toggle button to change checkbox visibility at (320, 424) on xpath=//button[contains(text(),'Toggle')]
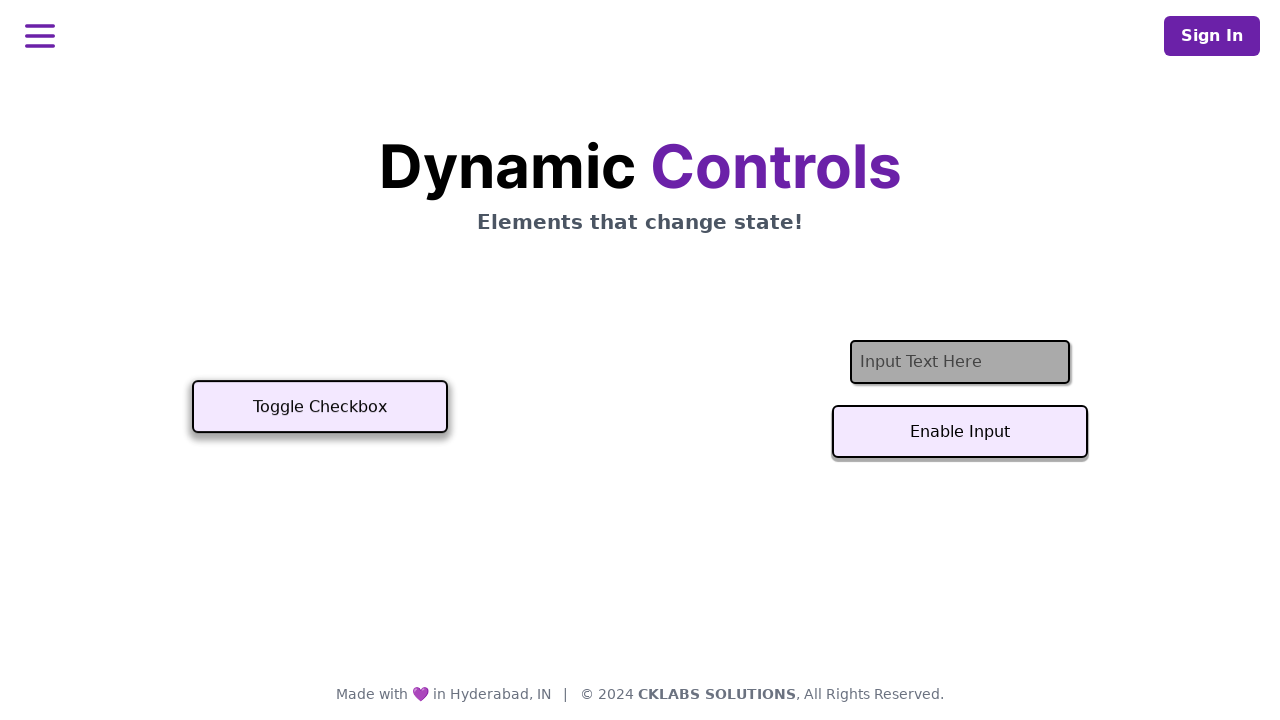

Waited 500ms for visibility change to take effect
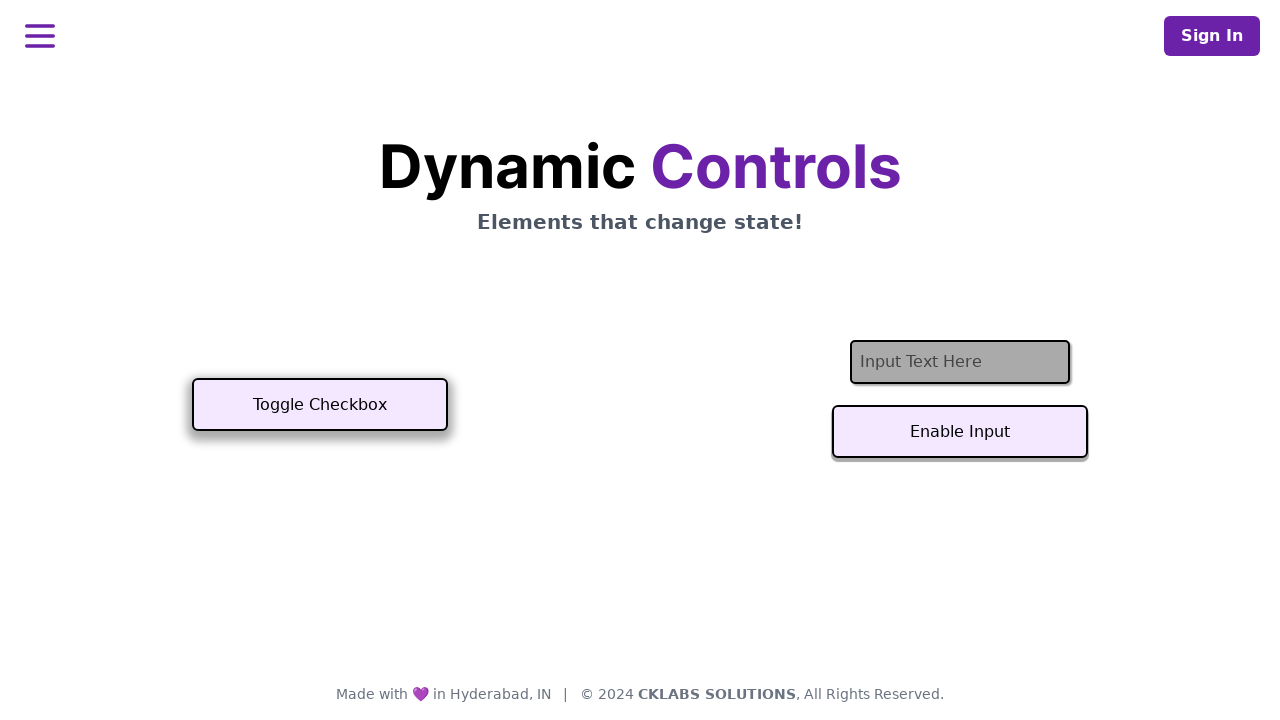

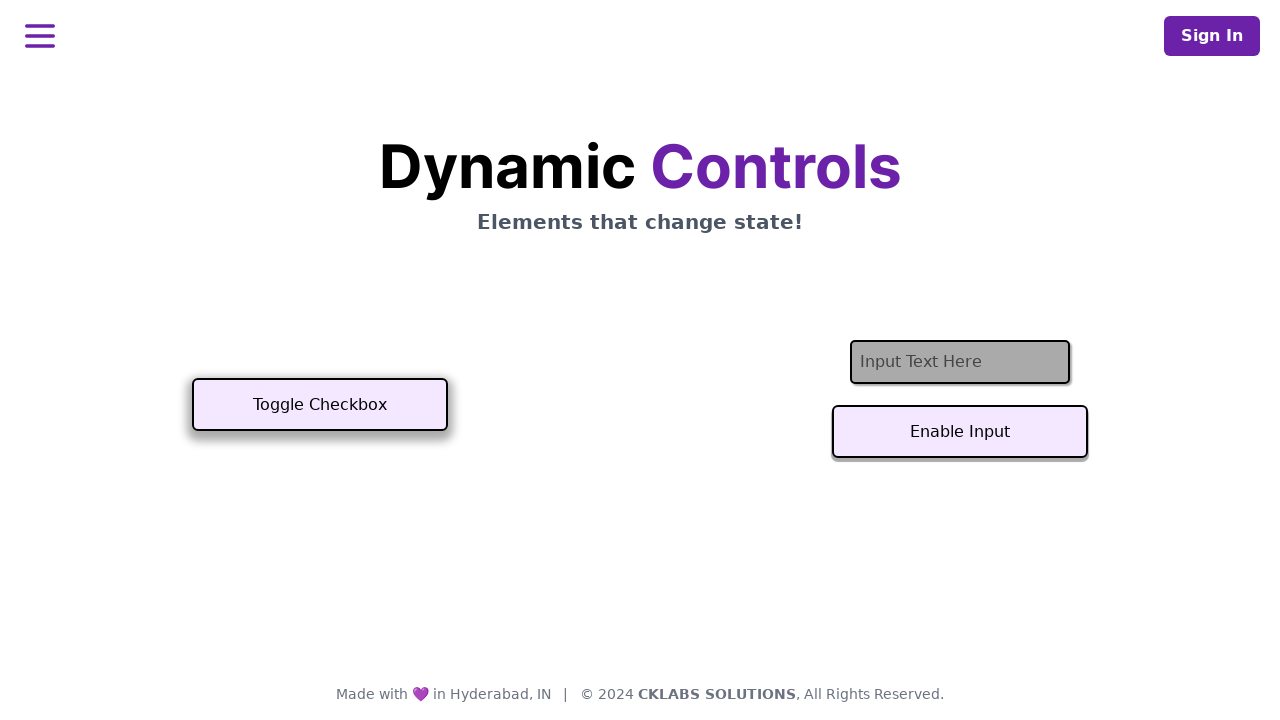